Tests that the text input field is cleared after adding a todo item

Starting URL: https://demo.playwright.dev/todomvc

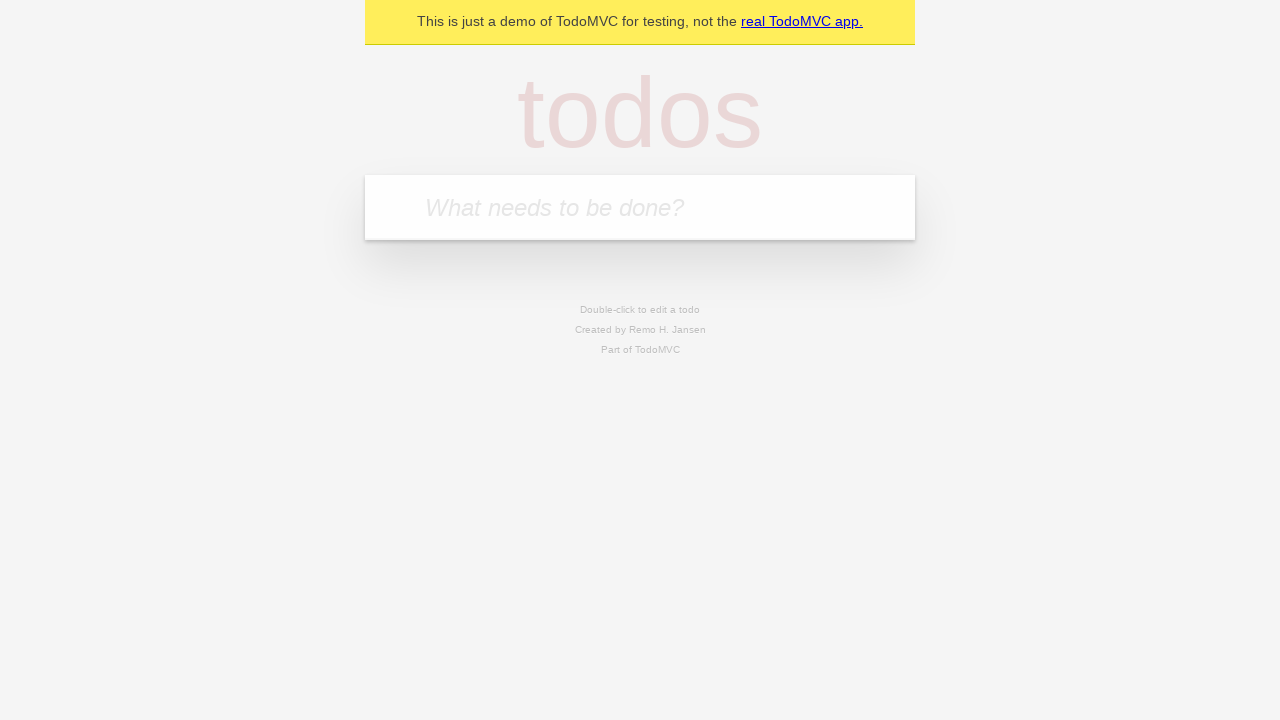

Located the todo input field
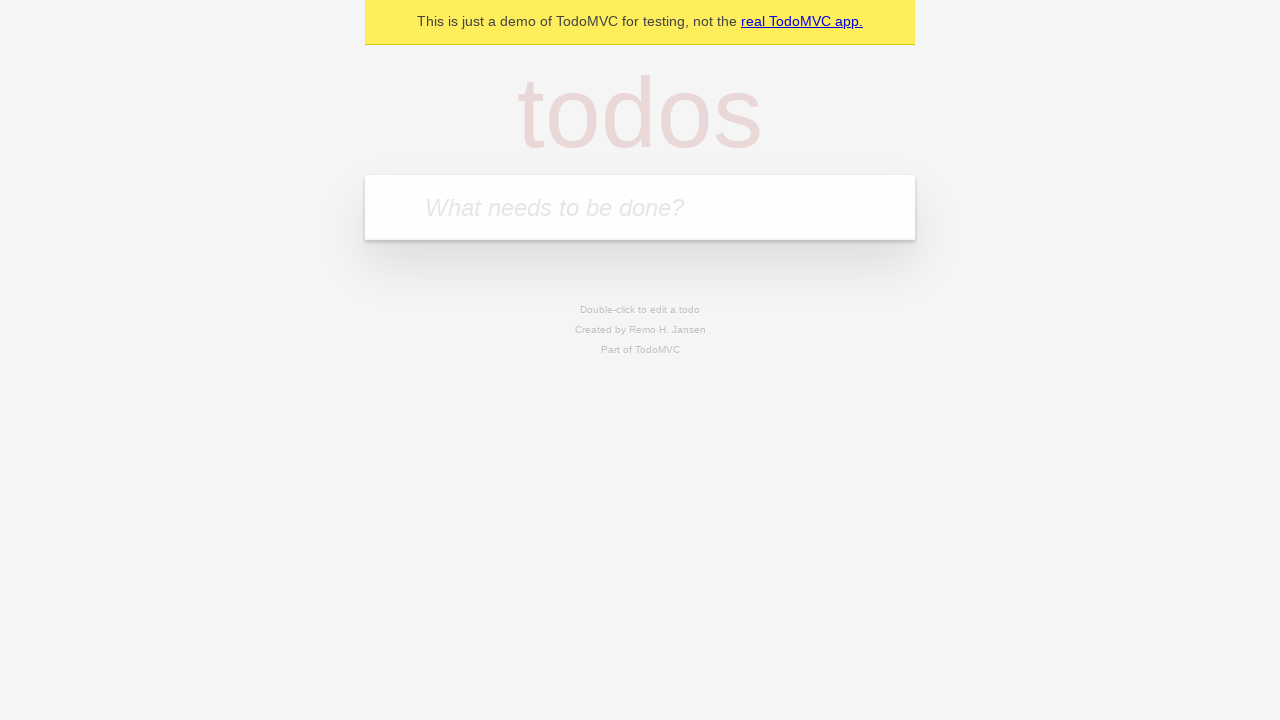

Filled input field with 'buy some cheese' on internal:attr=[placeholder="What needs to be done?"i]
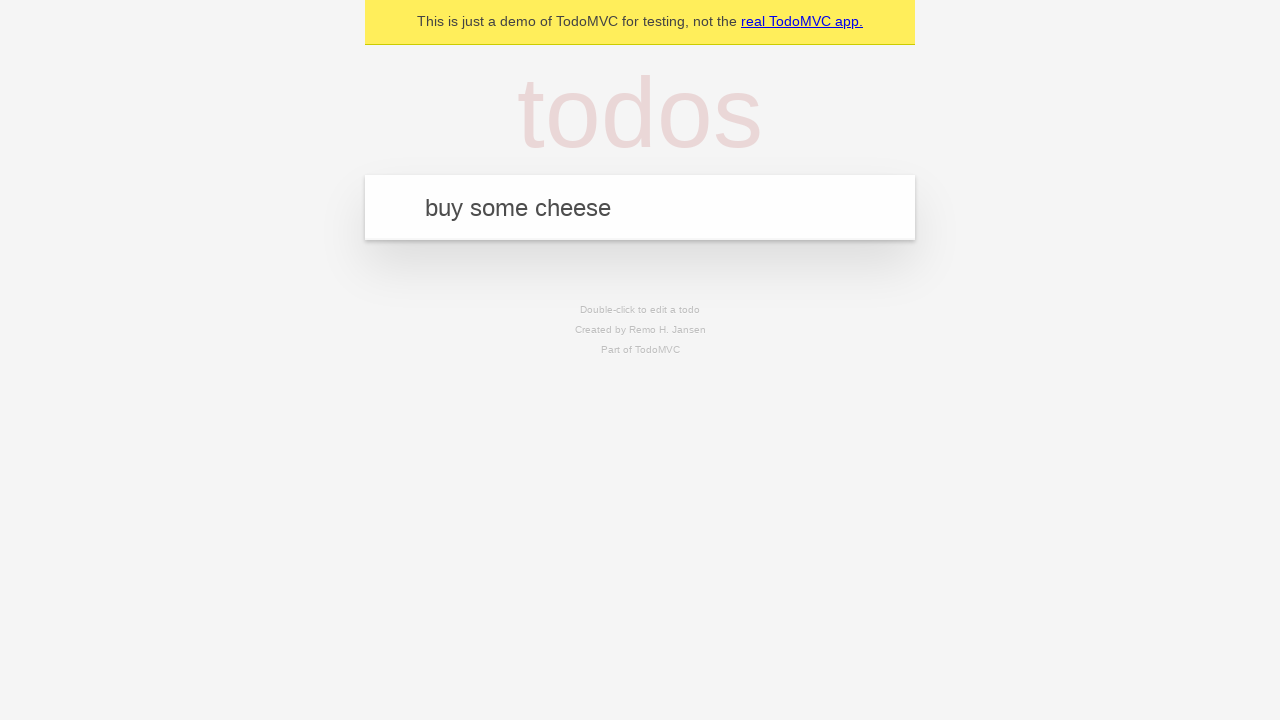

Pressed Enter to add the todo item on internal:attr=[placeholder="What needs to be done?"i]
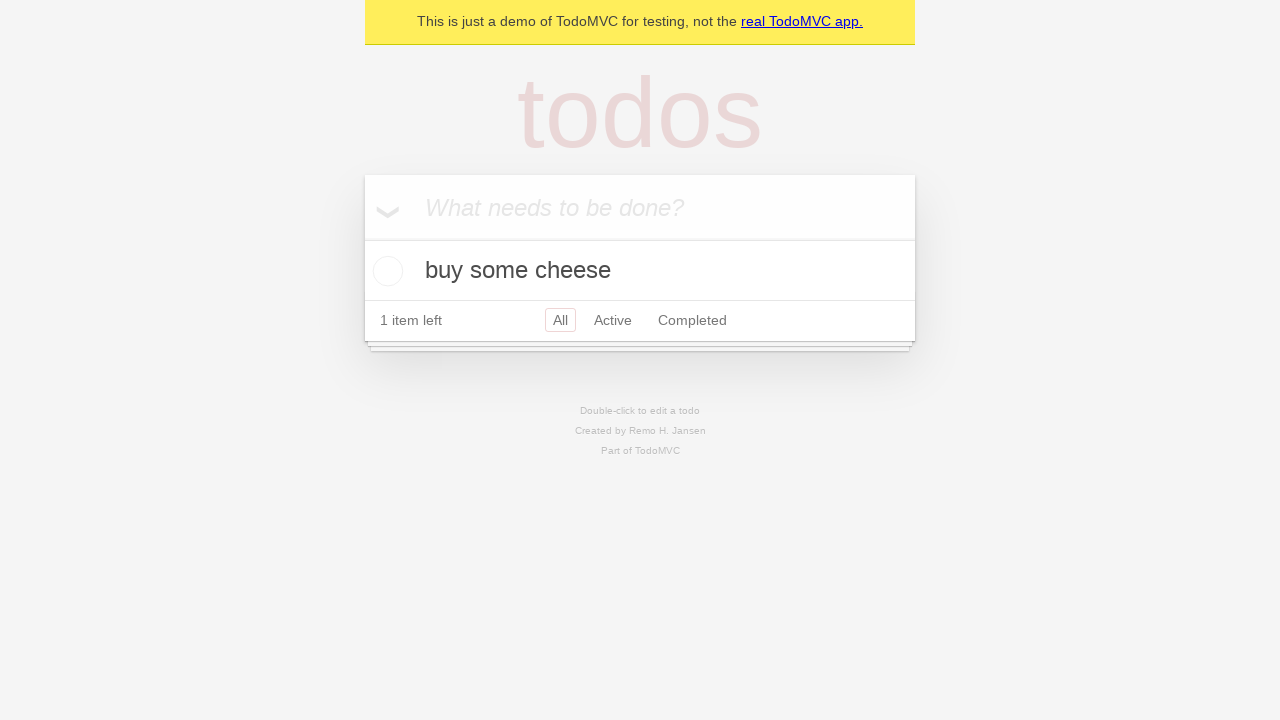

Todo item was added and rendered
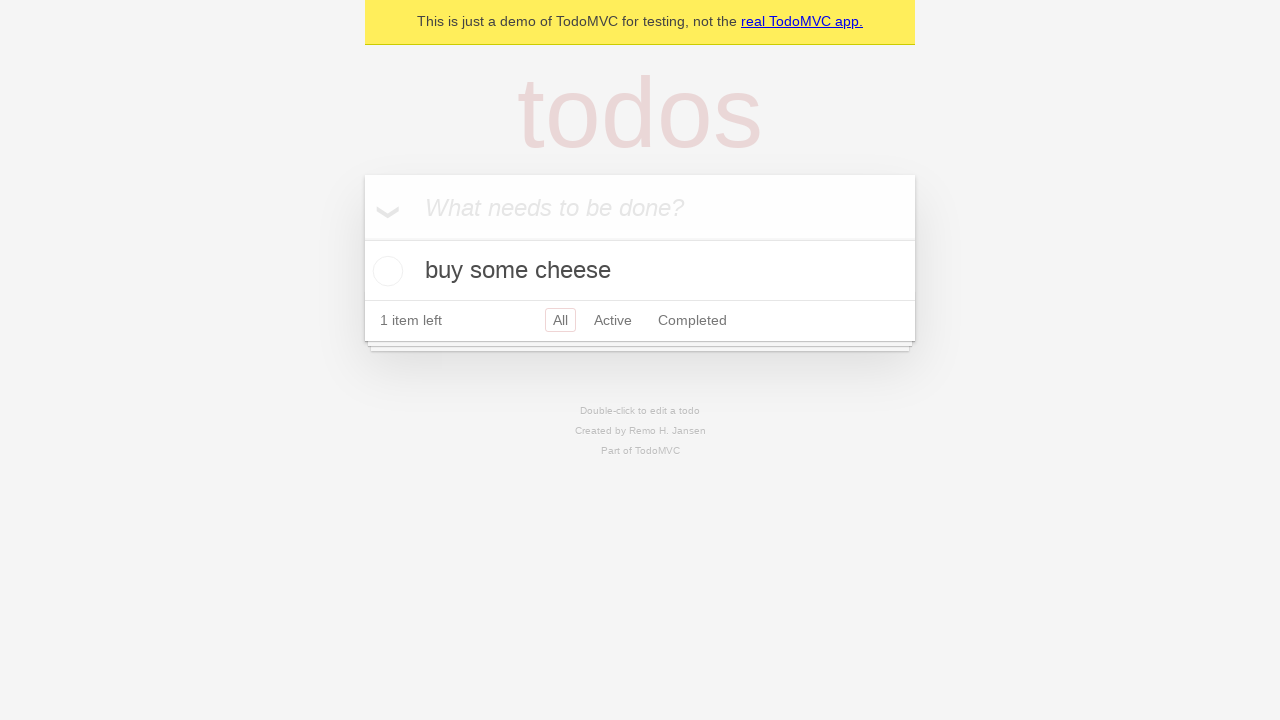

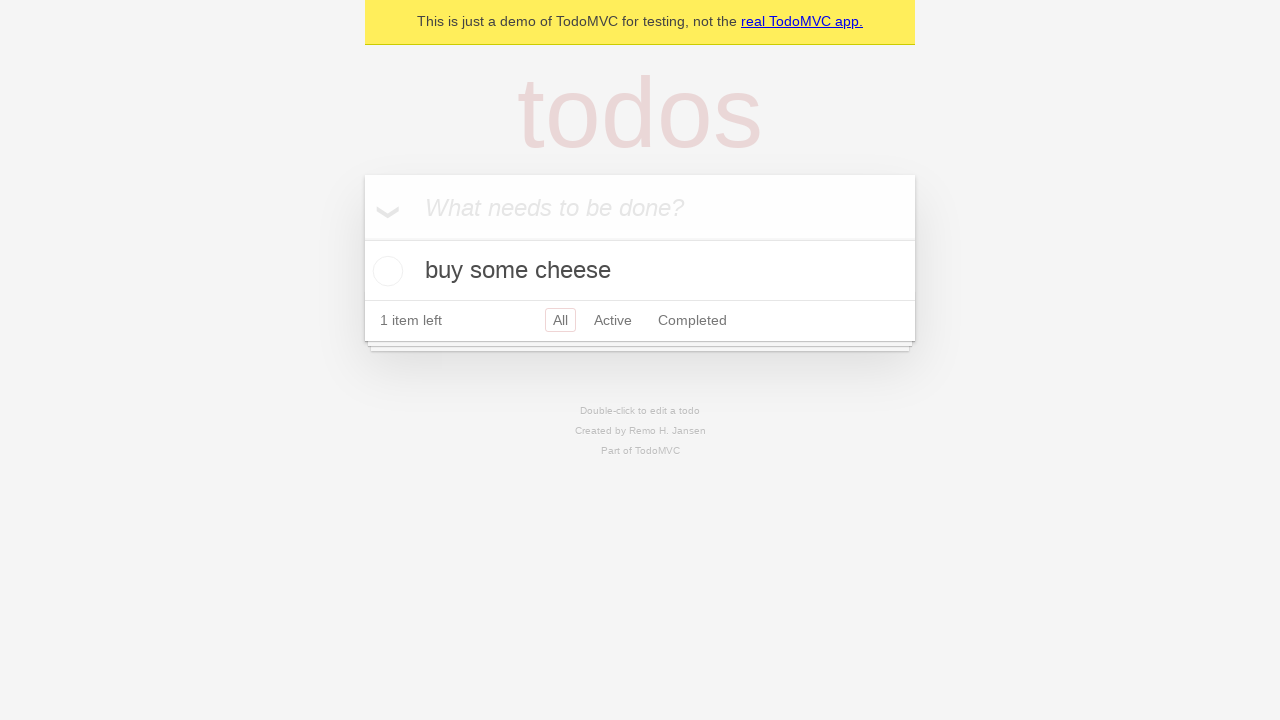